Navigates to the RedBus bus booking website homepage

Starting URL: https://www.redbus.in/

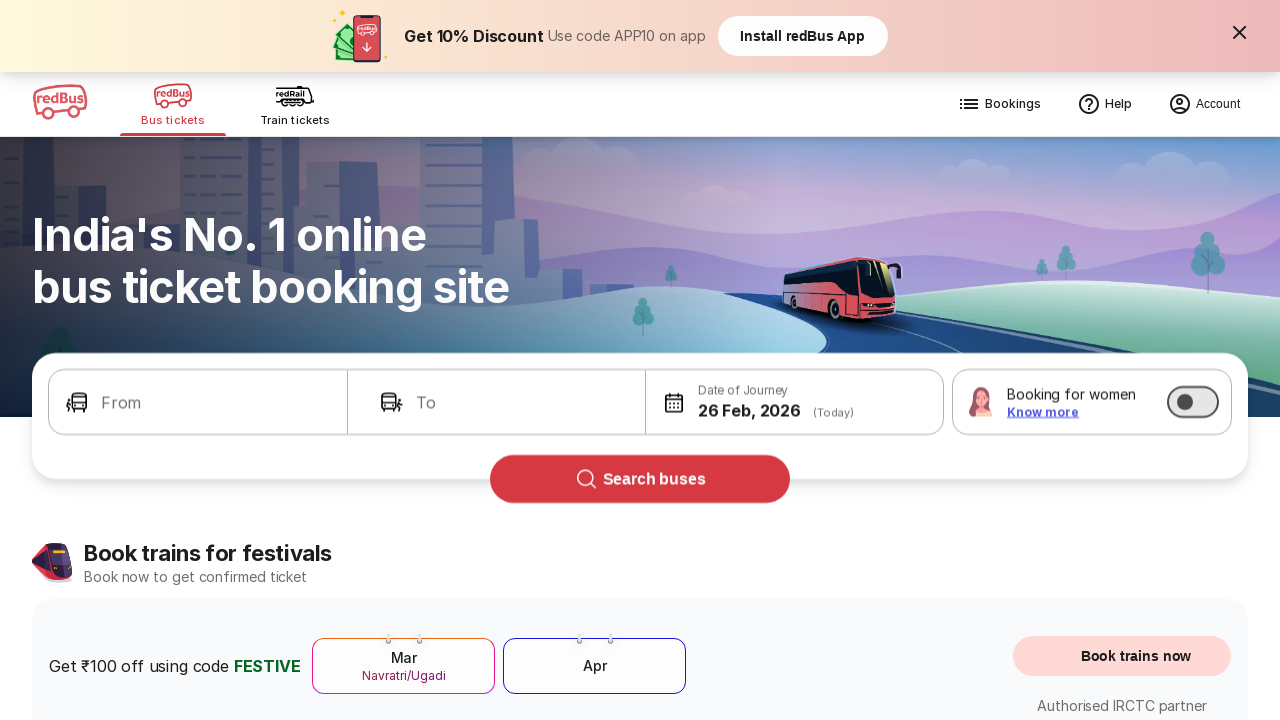

Waited for RedBus homepage to fully load (network idle)
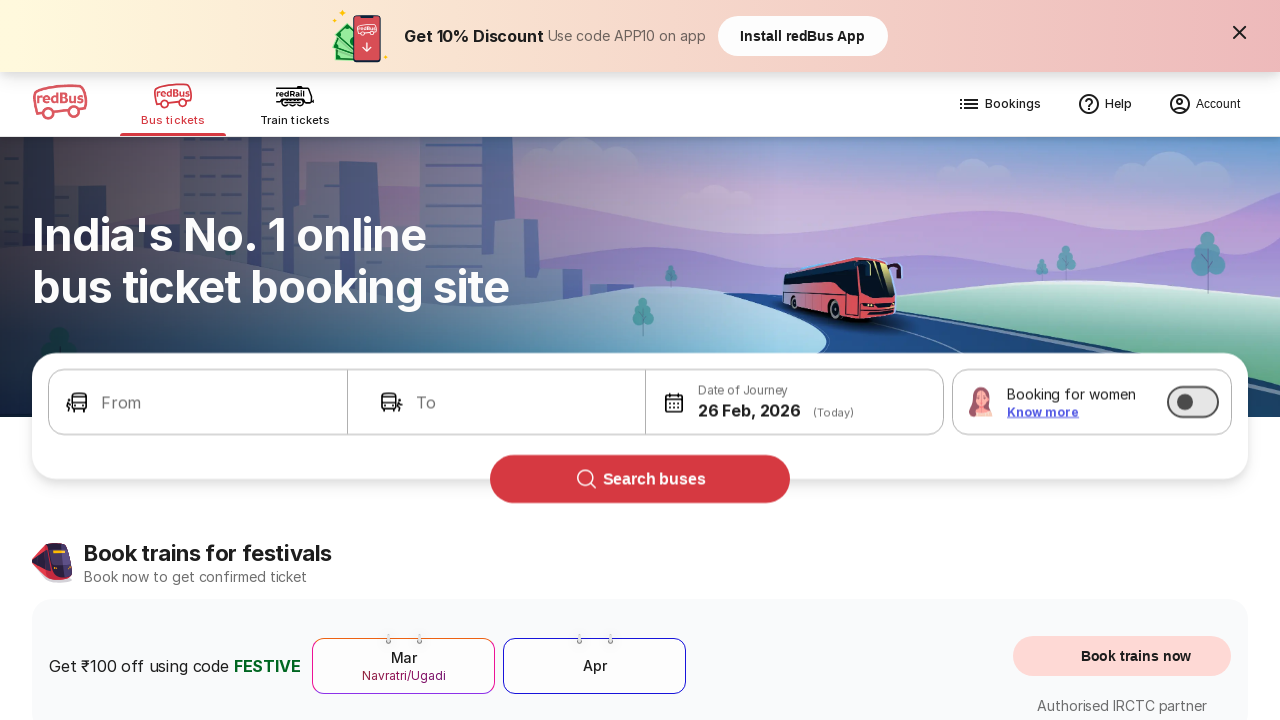

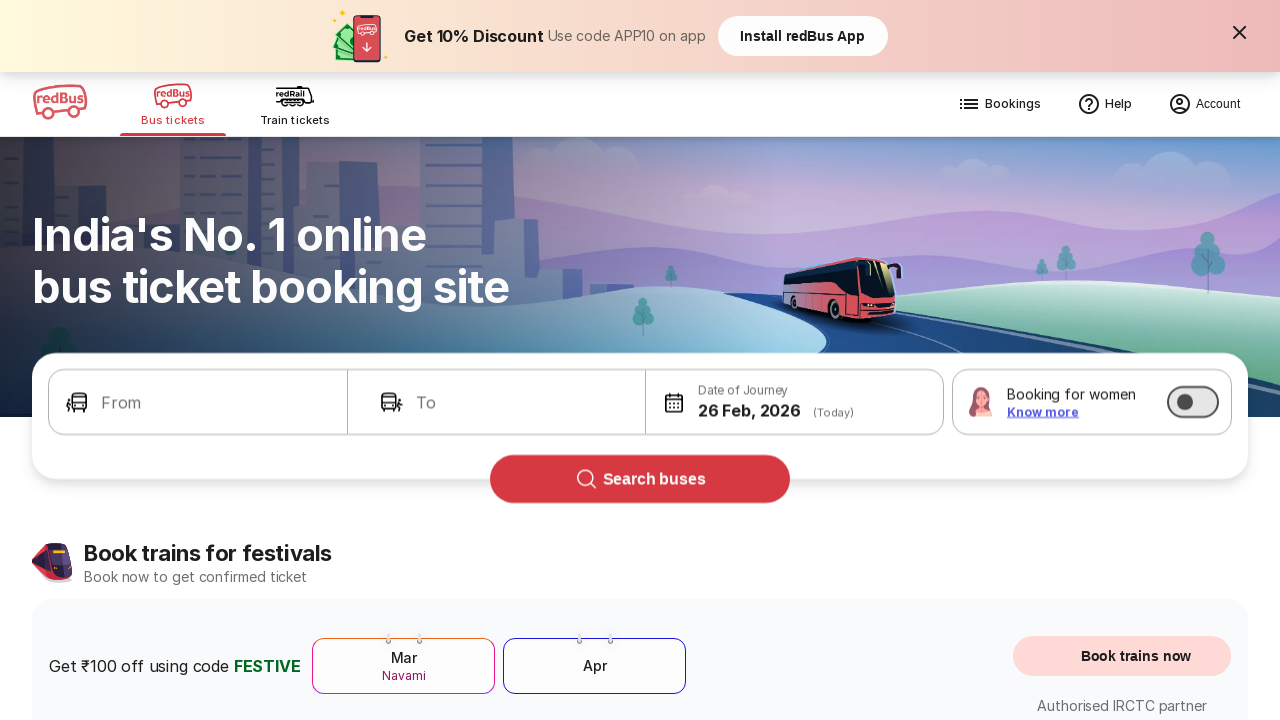